Tests the "What Can Nano Treat?" dropdown functionality by expanding and collapsing various treatment option sections.

Starting URL: https://www.thenanoexperience.com/shoulder-and-elbow

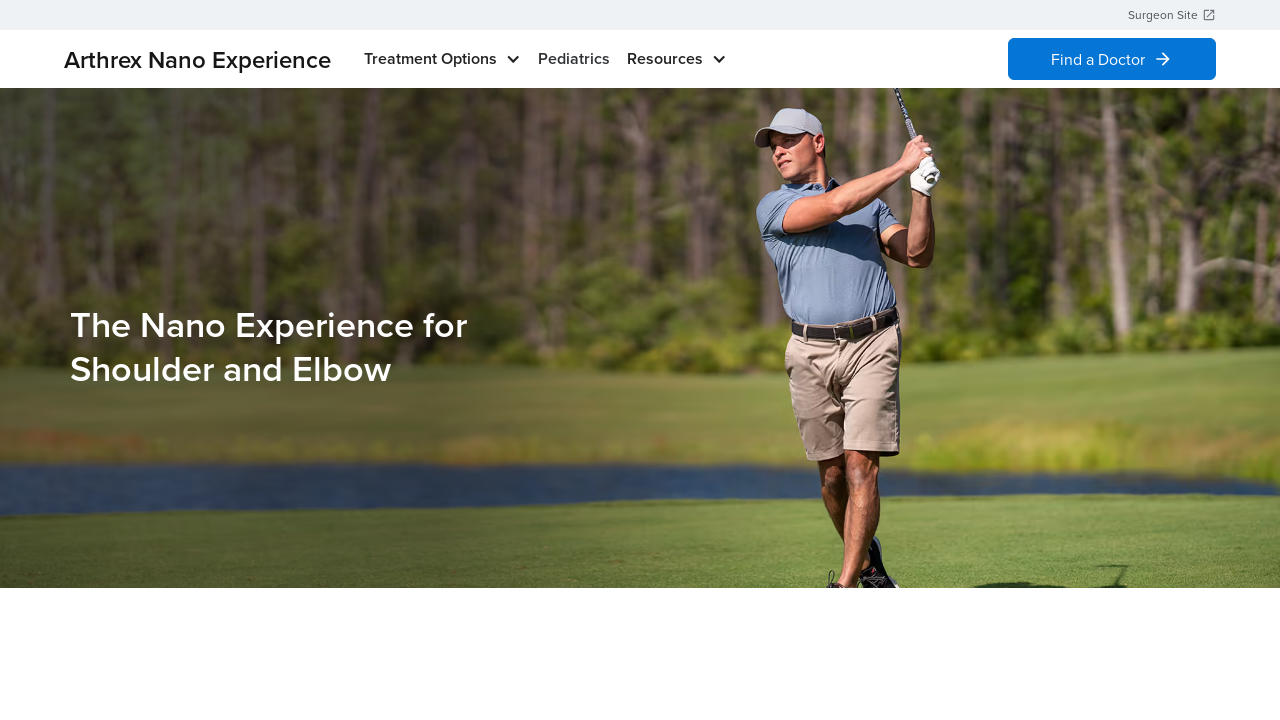

Scrolled to 'What Can Nano Treat?' section
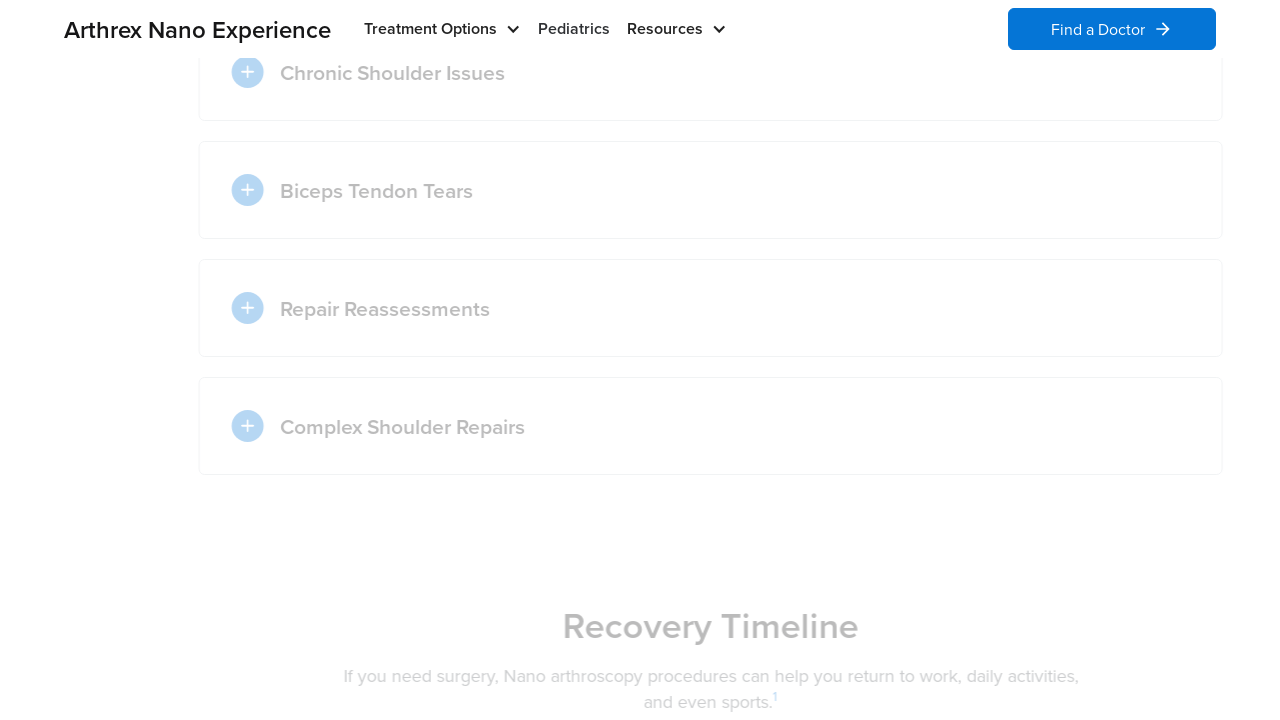

Waited 1 second for section to load
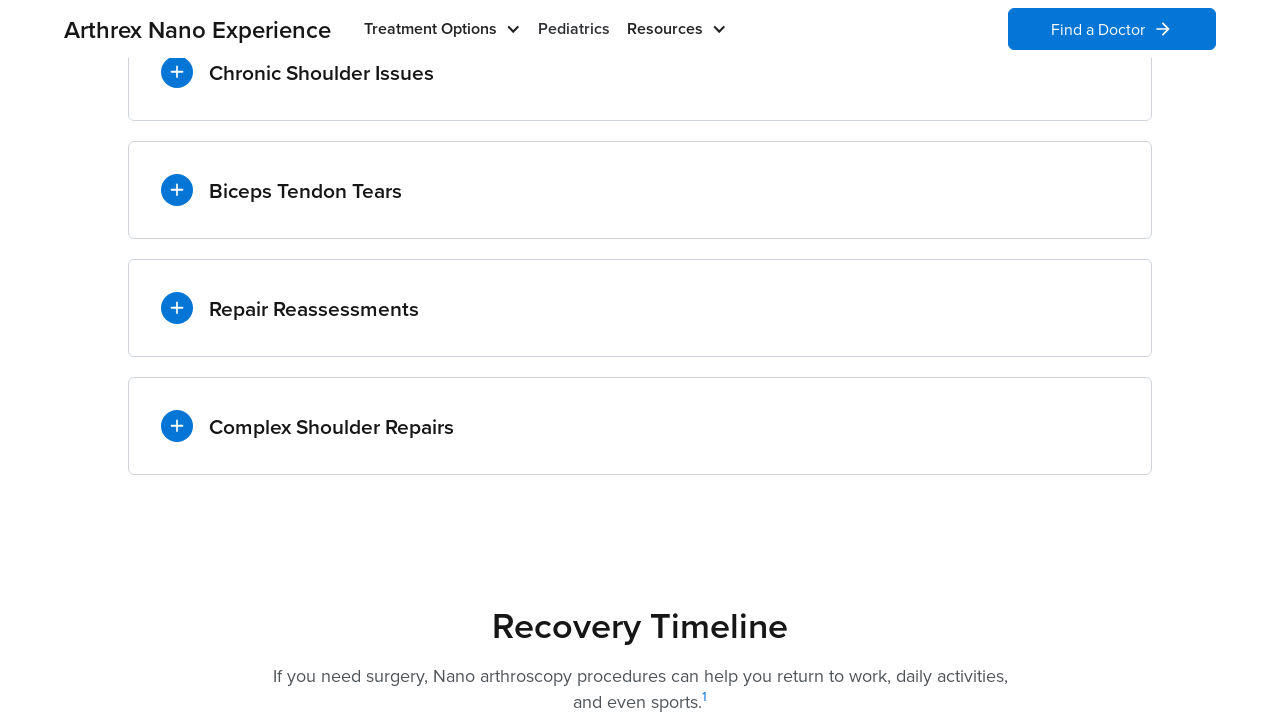

Expanded 'Chronic Shoulder Issues' dropdown at (177, 72) on xpath=//*[@id='w-dropdown-toggle-5']/div/img[2]
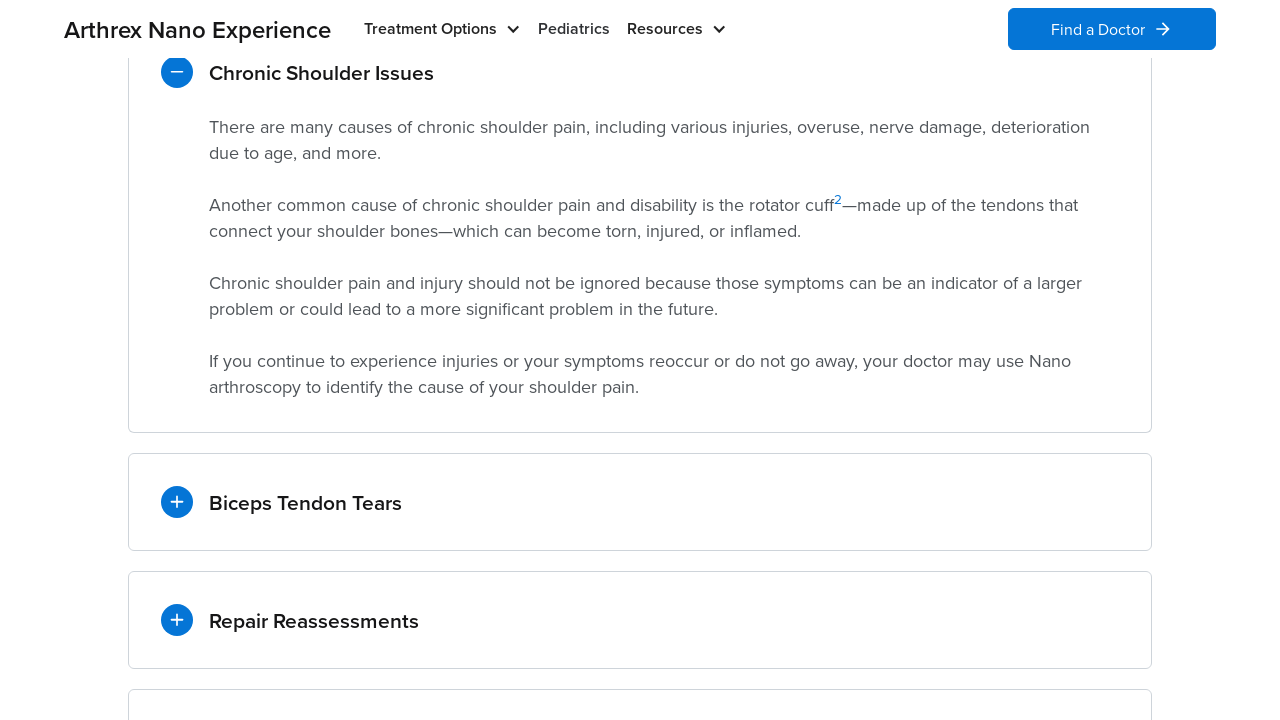

Waited for dropdown animation to complete
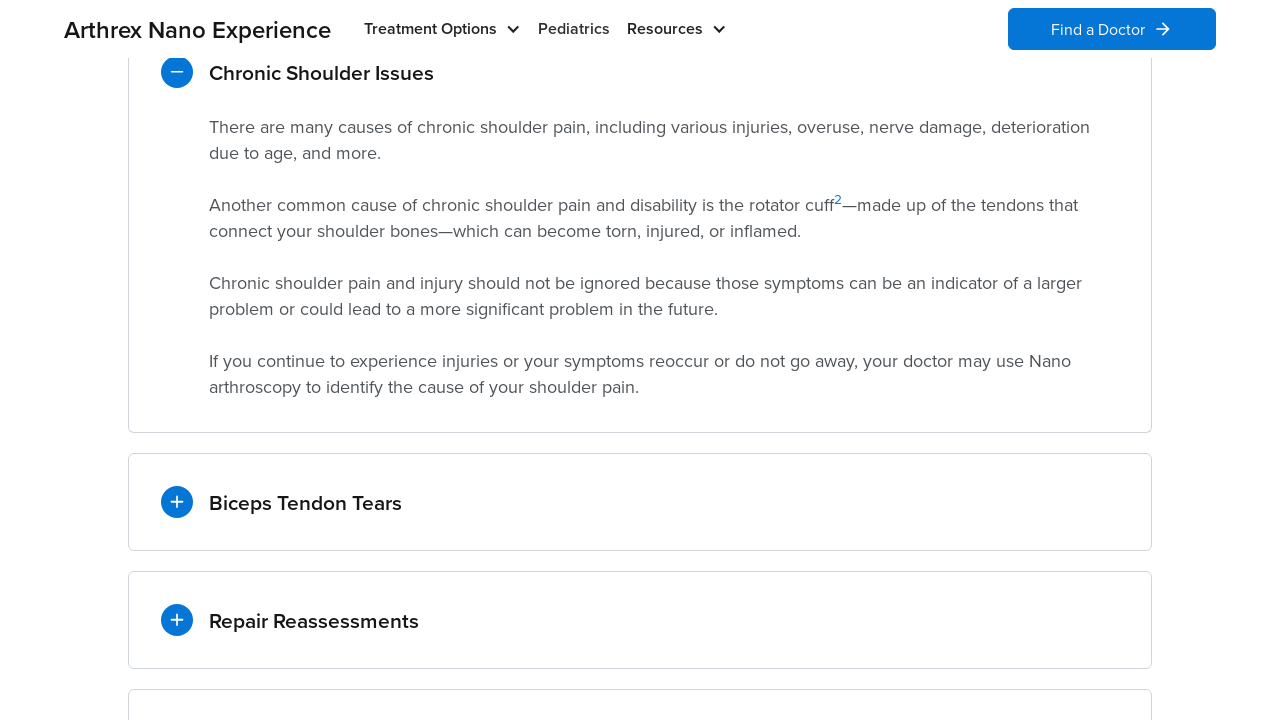

Expanded 'Biceps Tendon Tears' dropdown at (177, 502) on xpath=//*[@id='w-dropdown-toggle-6']/div/img[2]
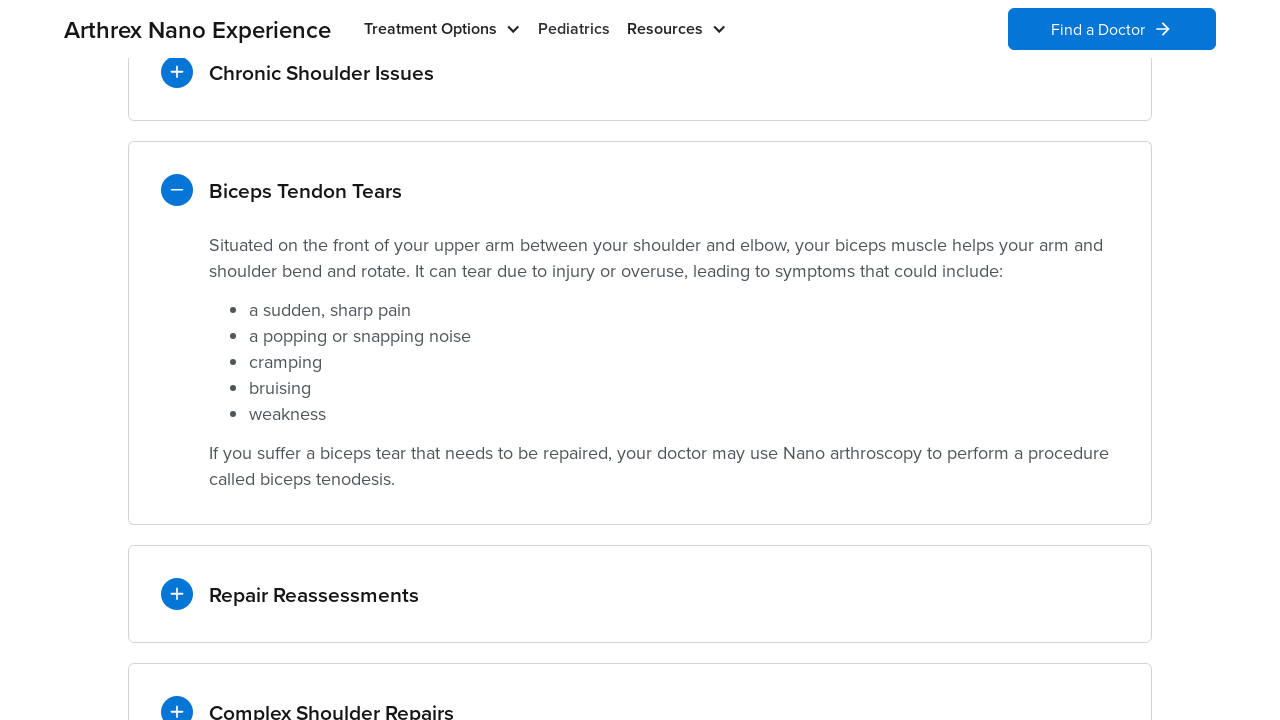

Waited for dropdown animation to complete
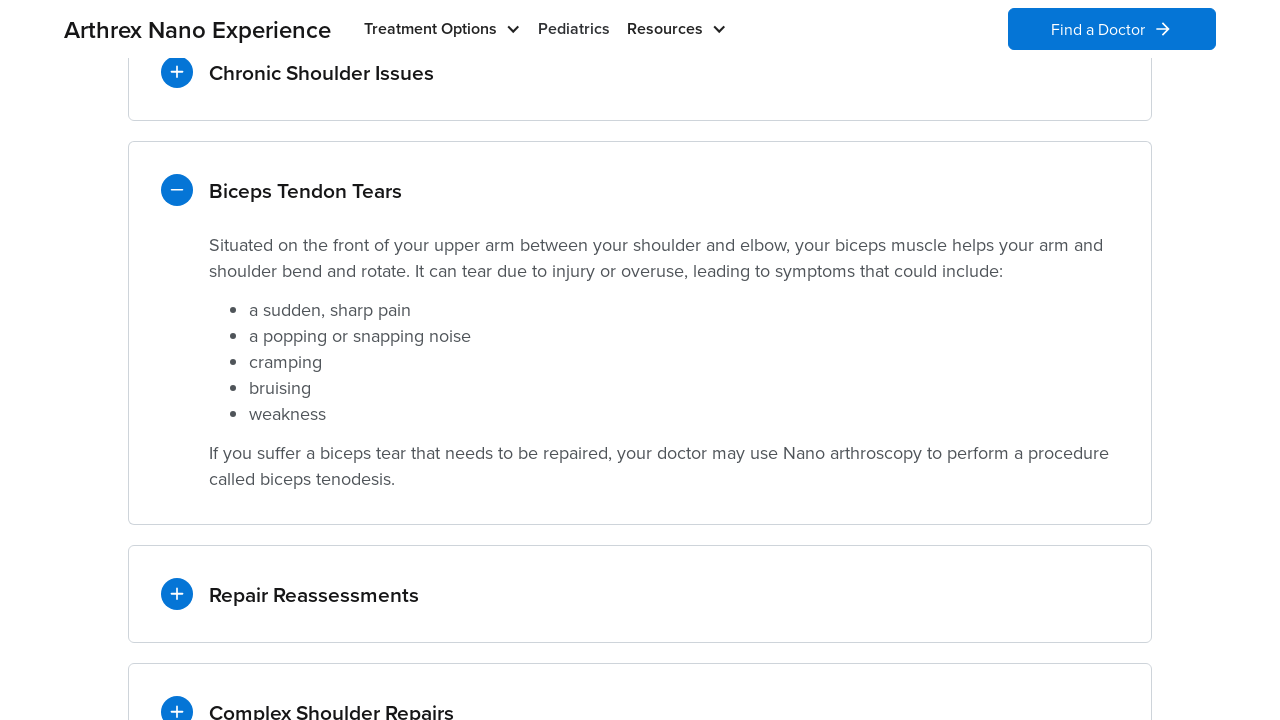

Expanded 'Repair Reassessments' dropdown at (177, 594) on xpath=//*[@id='w-dropdown-toggle-7']/div/img[2]
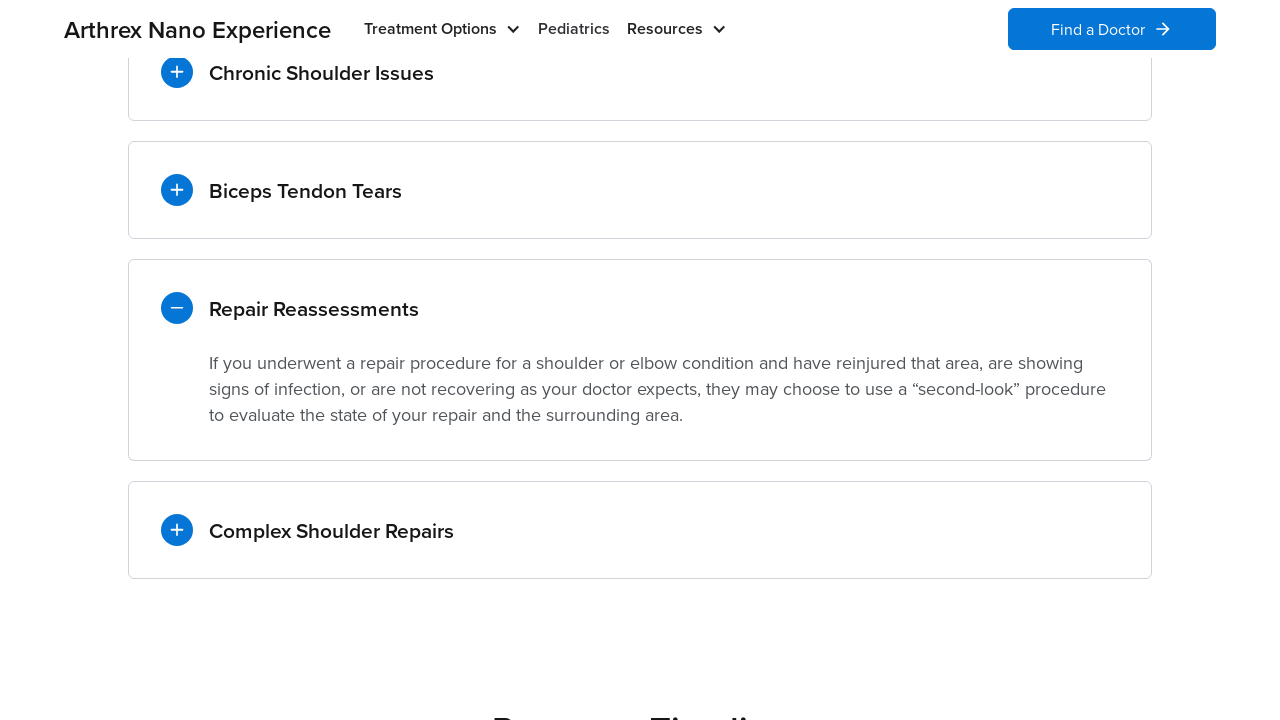

Waited for dropdown animation to complete
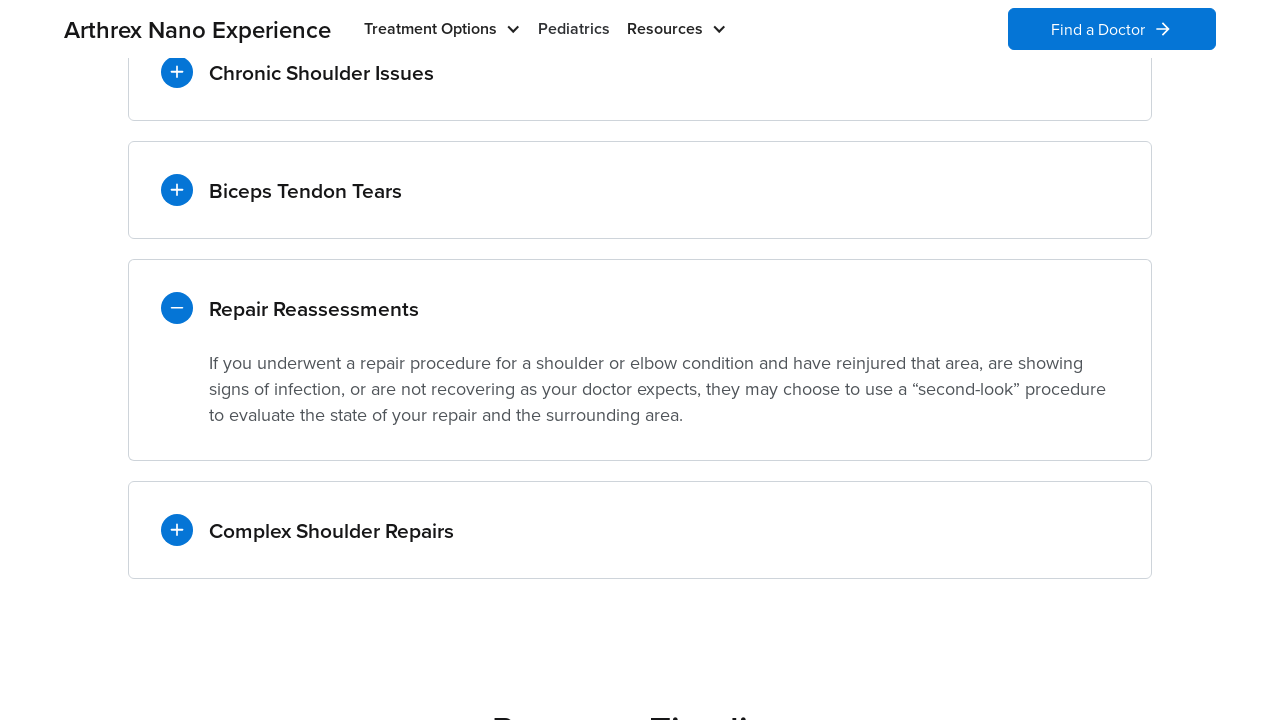

Expanded 'Complex Shoulder Repairs' dropdown at (177, 530) on xpath=//*[@id='w-dropdown-toggle-8']/div/img[2]
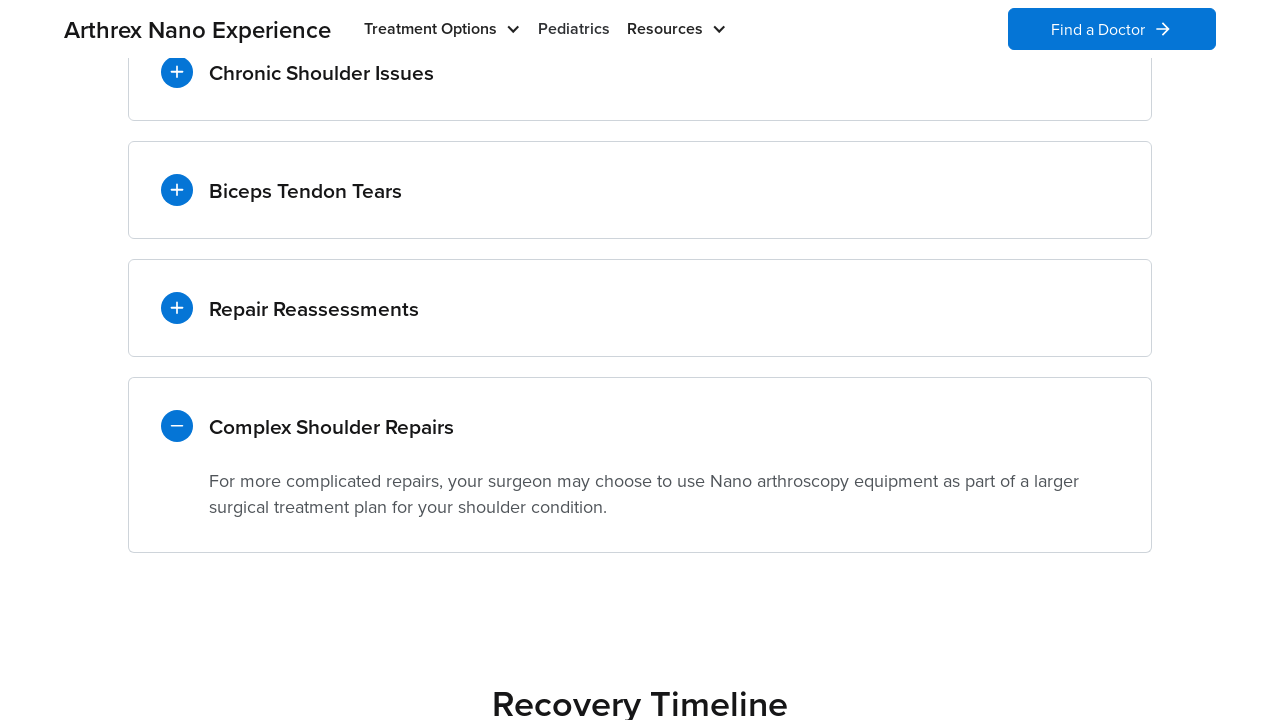

Waited for dropdown animation to complete
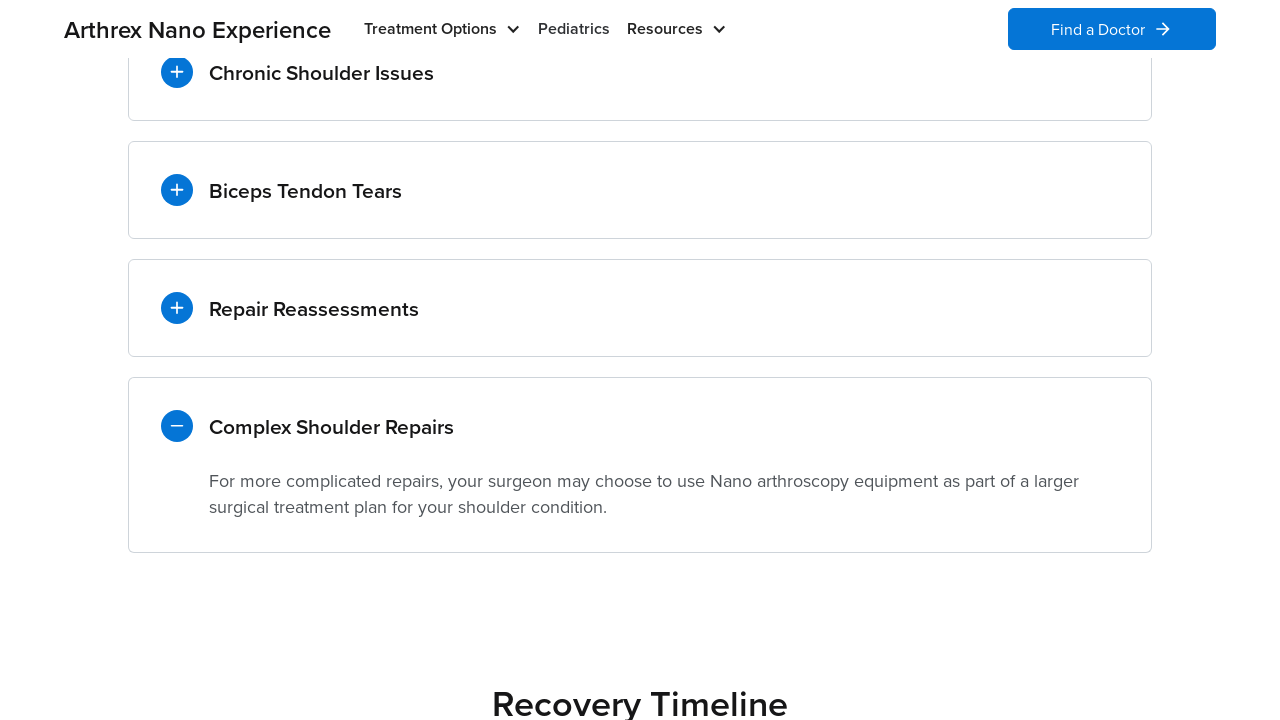

Collapsed 'Complex Shoulder Repairs' dropdown at (177, 426) on xpath=//*[@id='w-dropdown-toggle-8']/div/img[2]
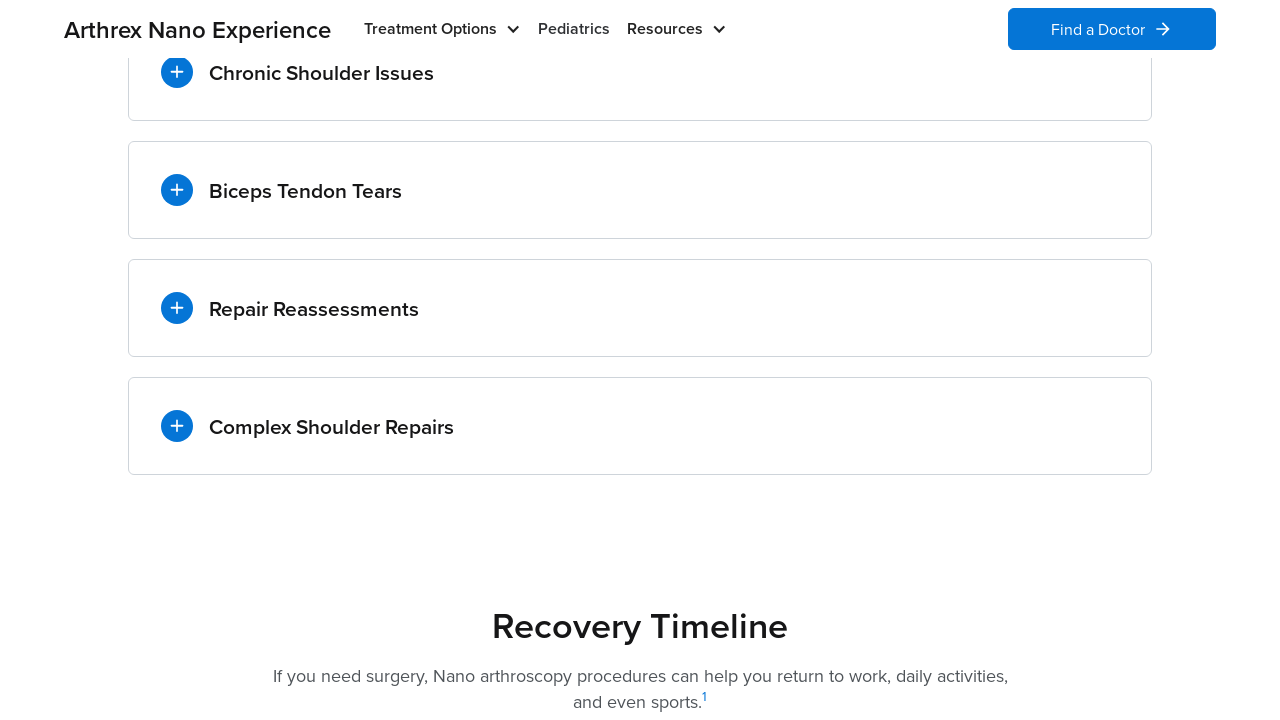

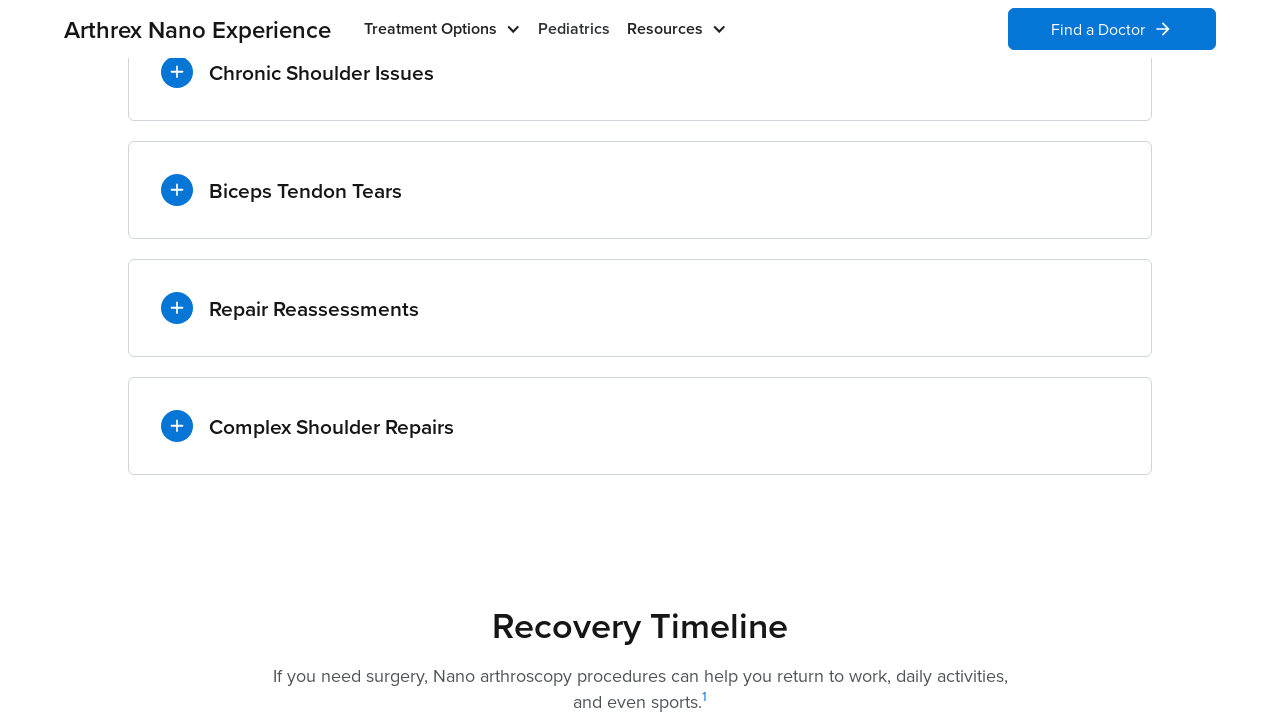